Tests element visibility and screenshot functionality by verifying an element can be shown and hidden

Starting URL: https://rahulshettyacademy.com/AutomationPractice/

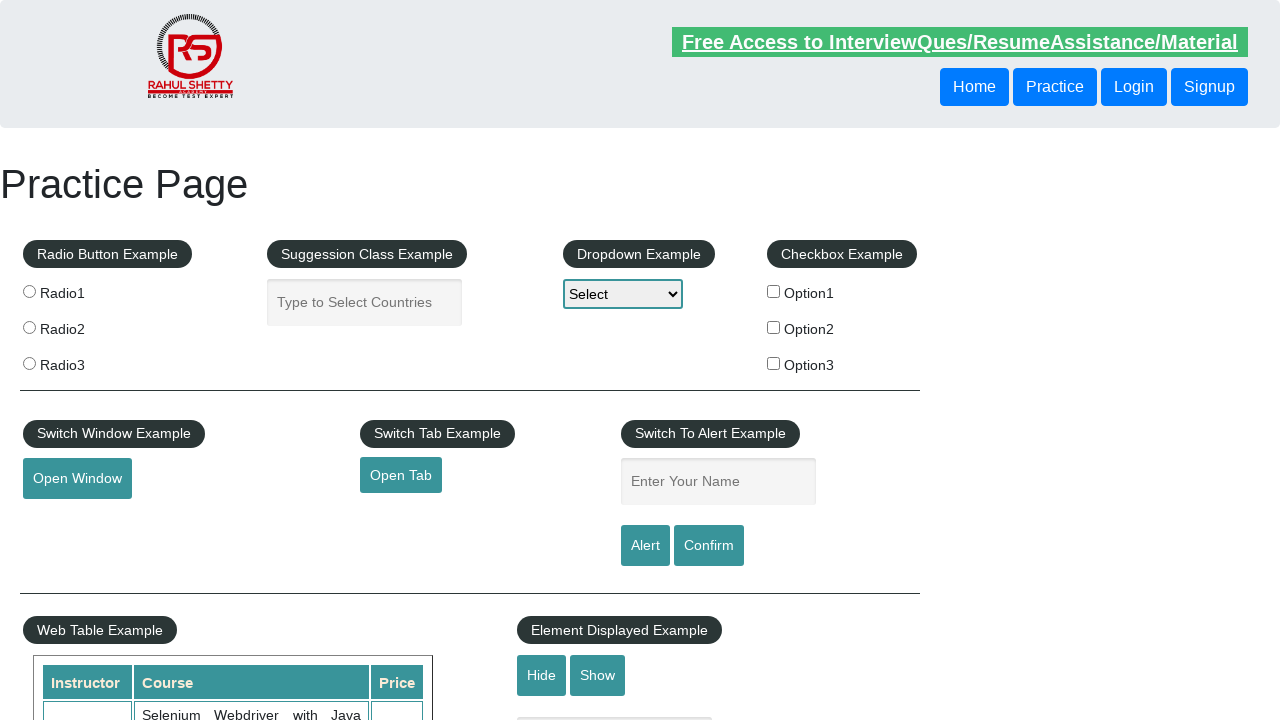

Verified text element is visible
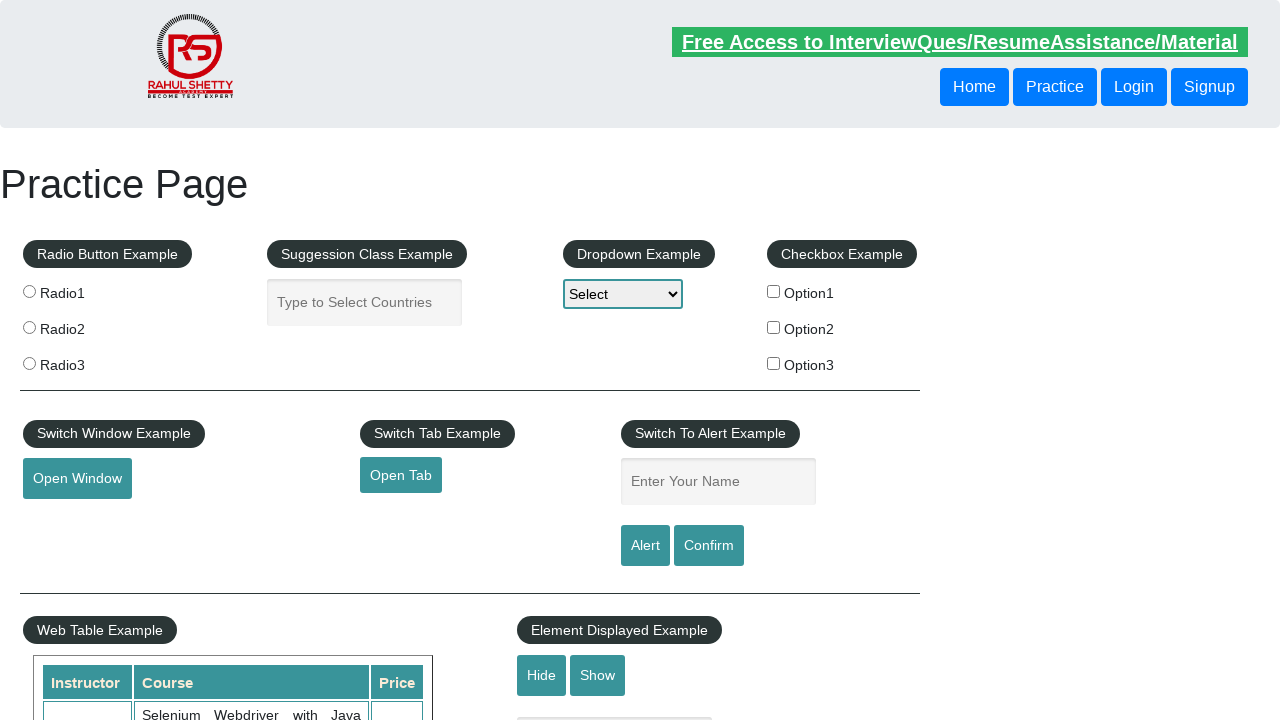

Clicked hide button to hide the text element at (542, 675) on #hide-textbox
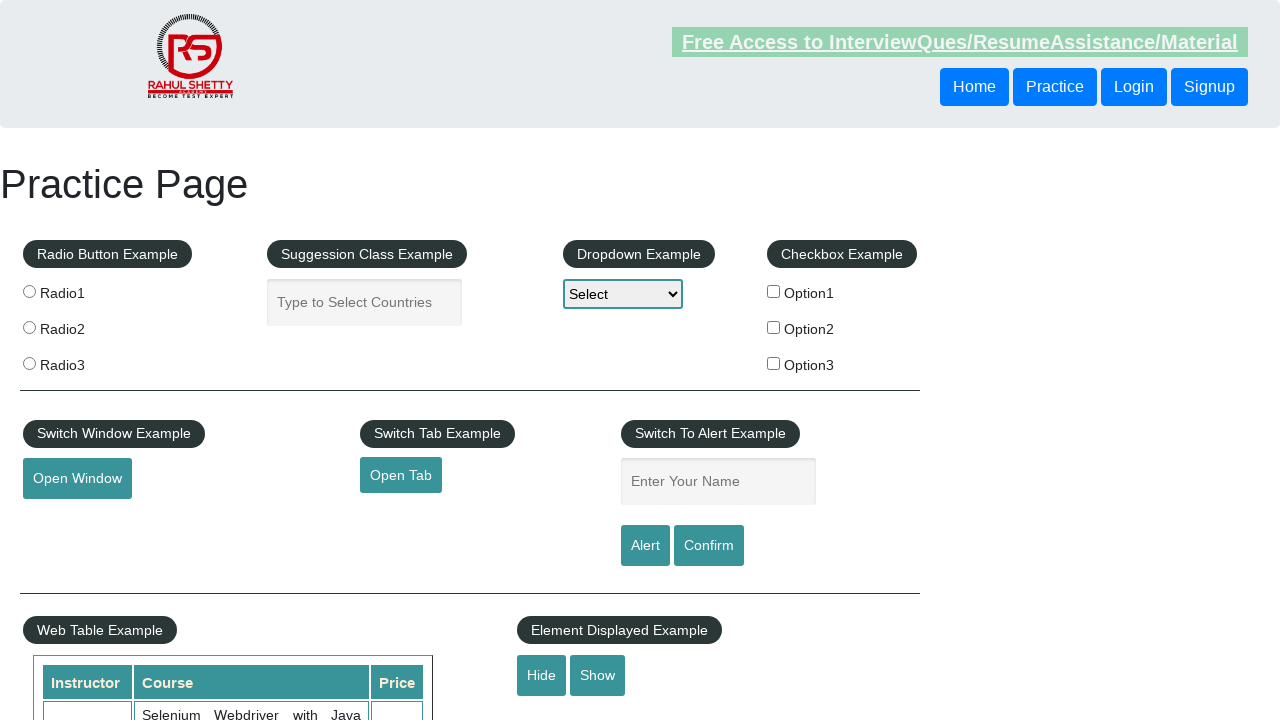

Verified text element is now hidden
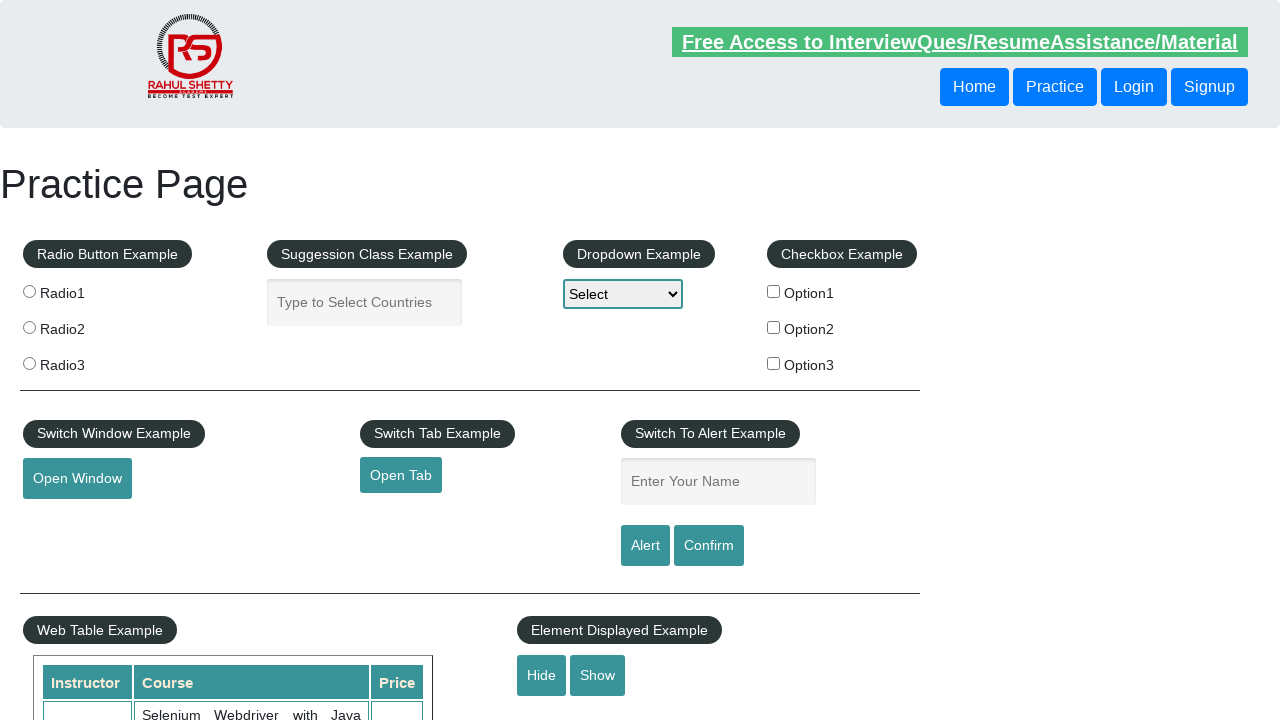

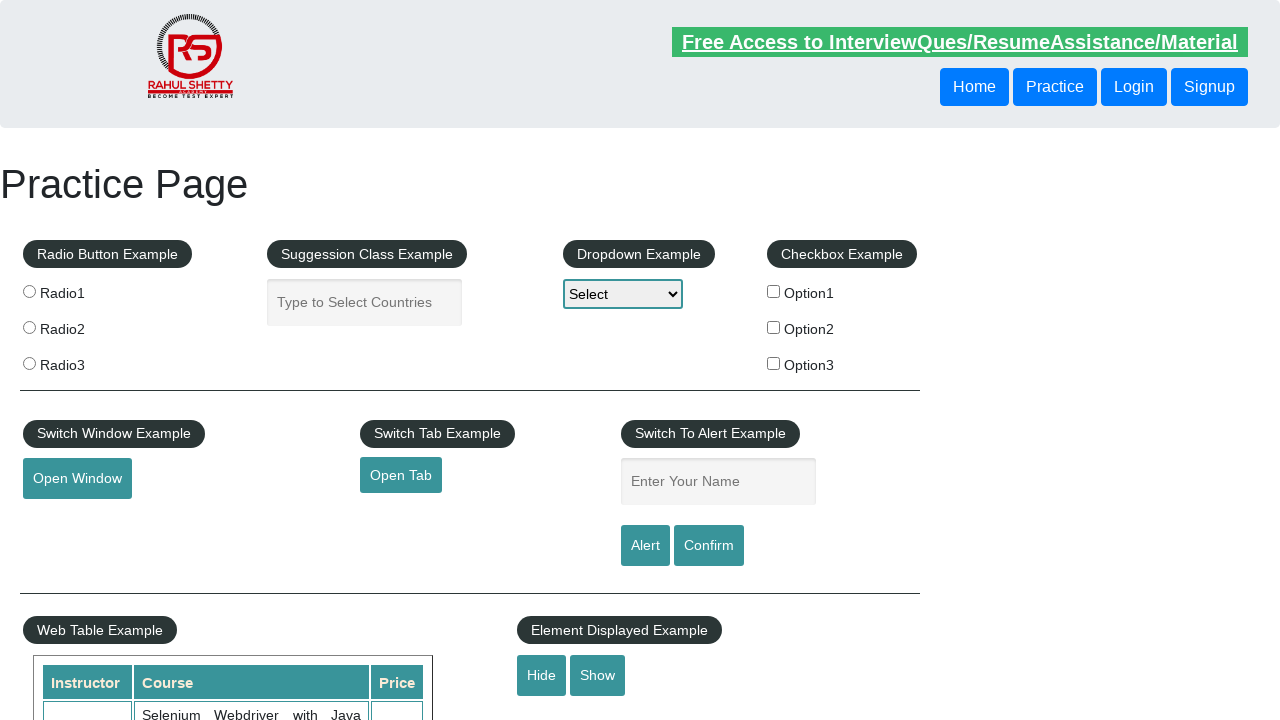